Tests form interaction on a practice automation page by clicking a radio button and filling an autocomplete input field with an email address

Starting URL: https://www.rahulshettyacademy.com/AutomationPractice/

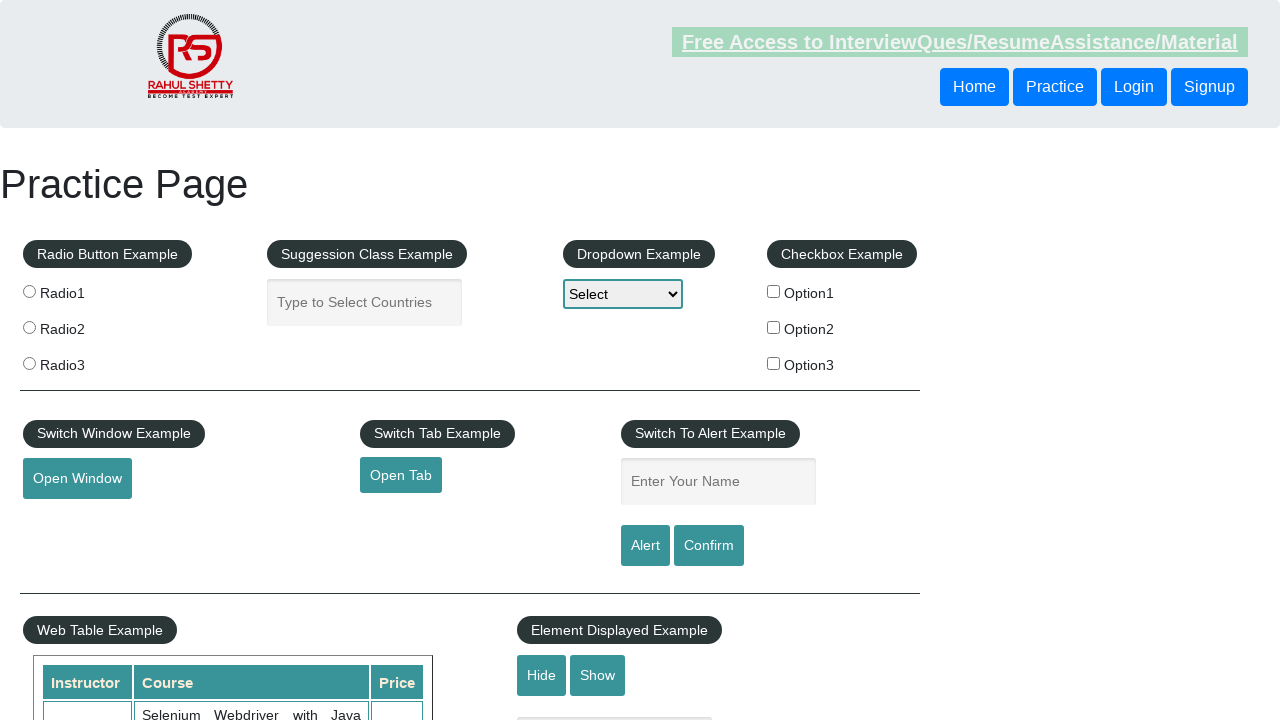

Clicked the radio button at (29, 291) on input.radioButton
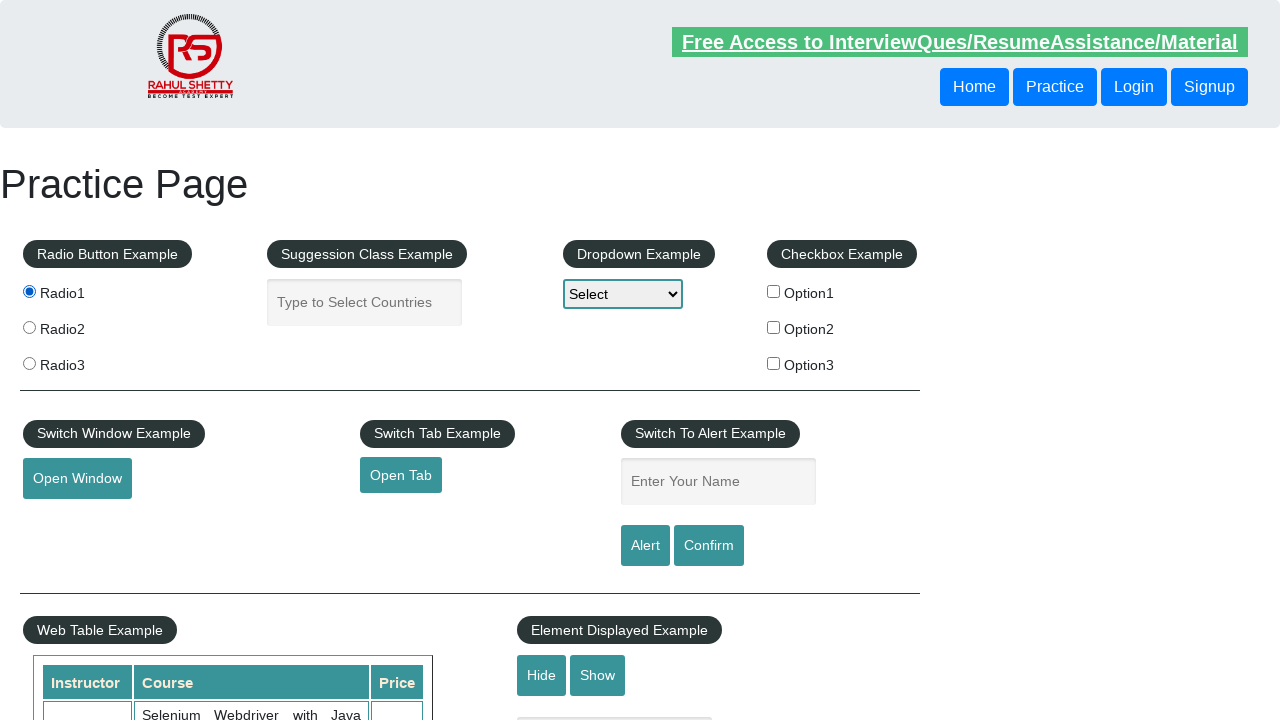

Filled autocomplete field with email address 'testuser_practice@example.com' on input#autocomplete
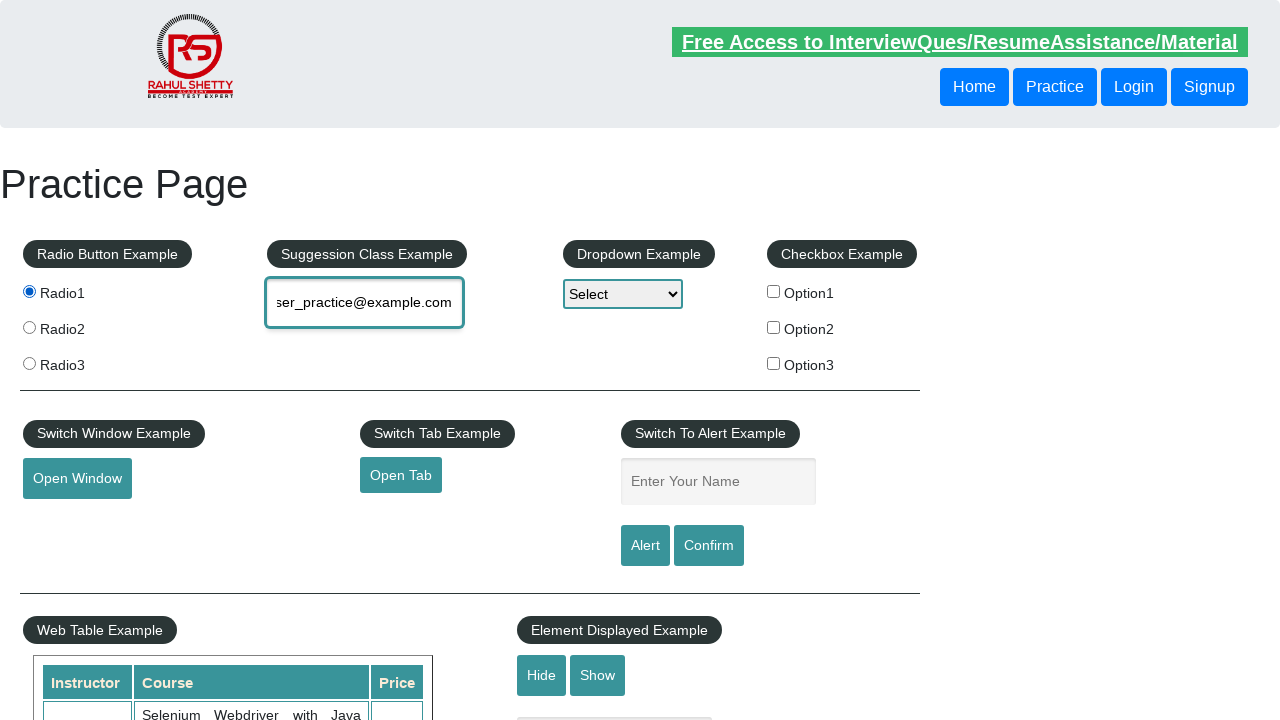

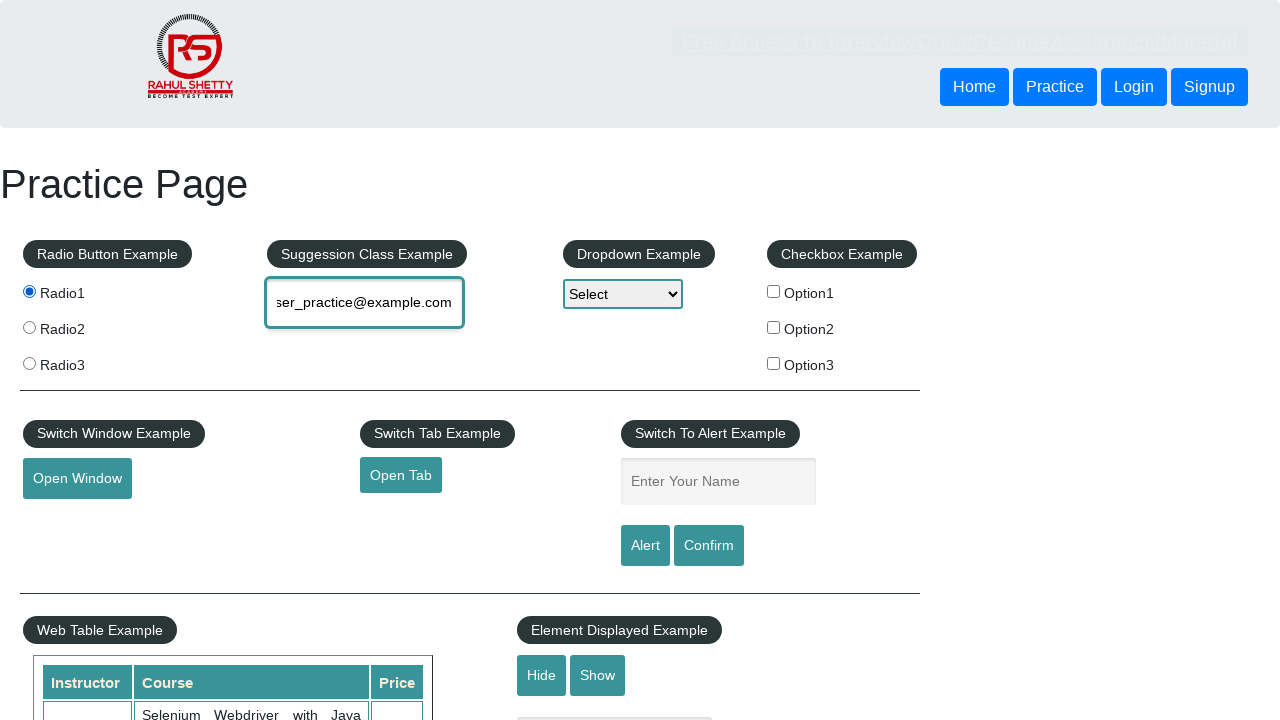